Navigates to GeeksforGeeks website and verifies the page loads completely

Starting URL: https://www.geeksforgeeks.org

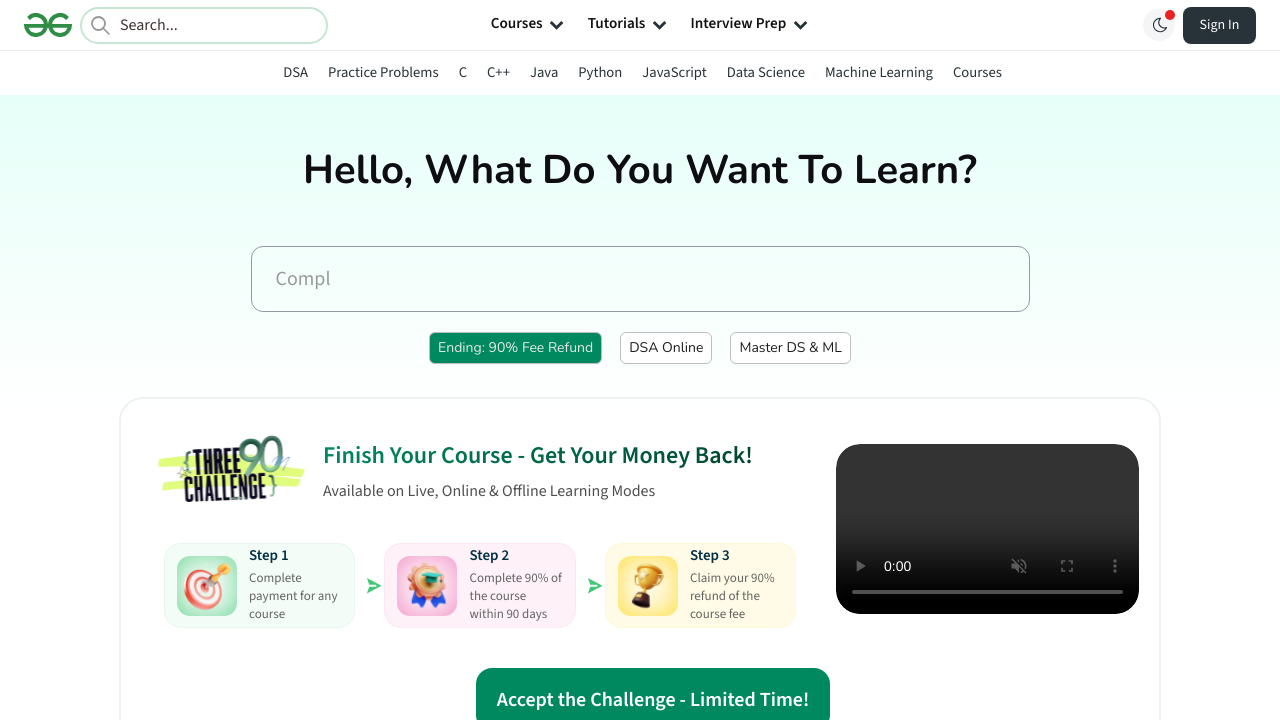

Waited for body element to confirm GeeksforGeeks page loaded
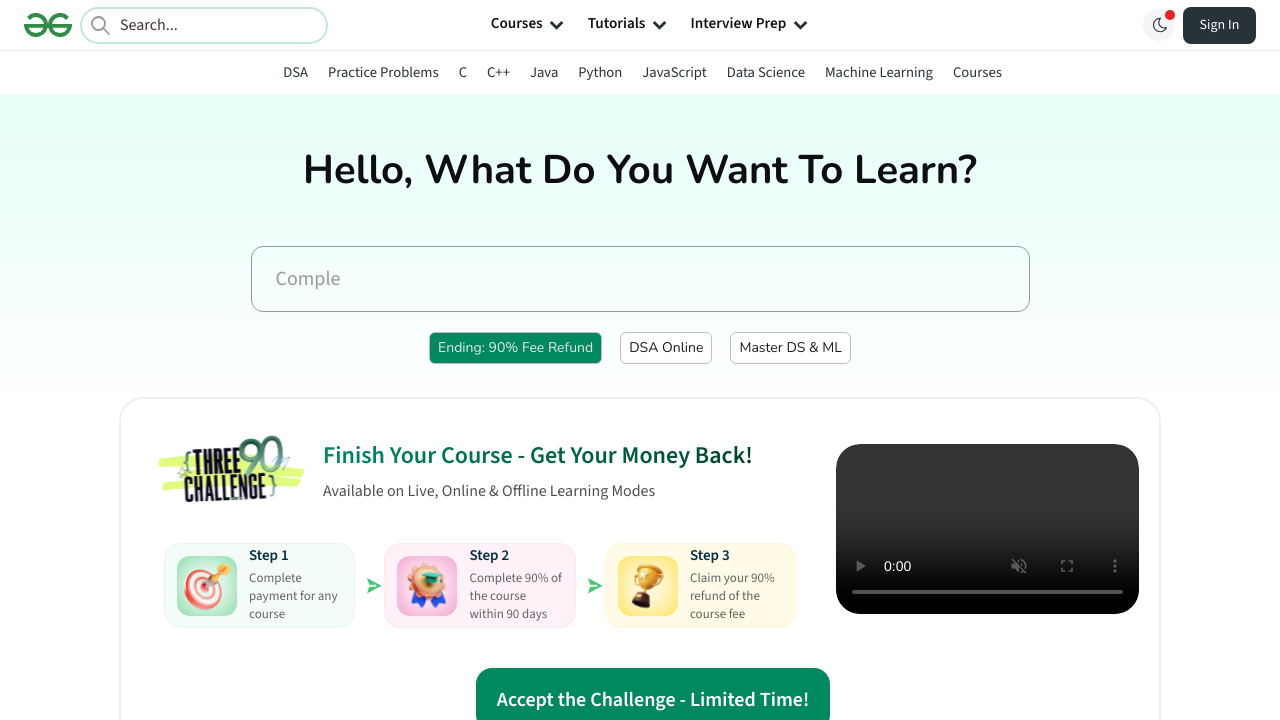

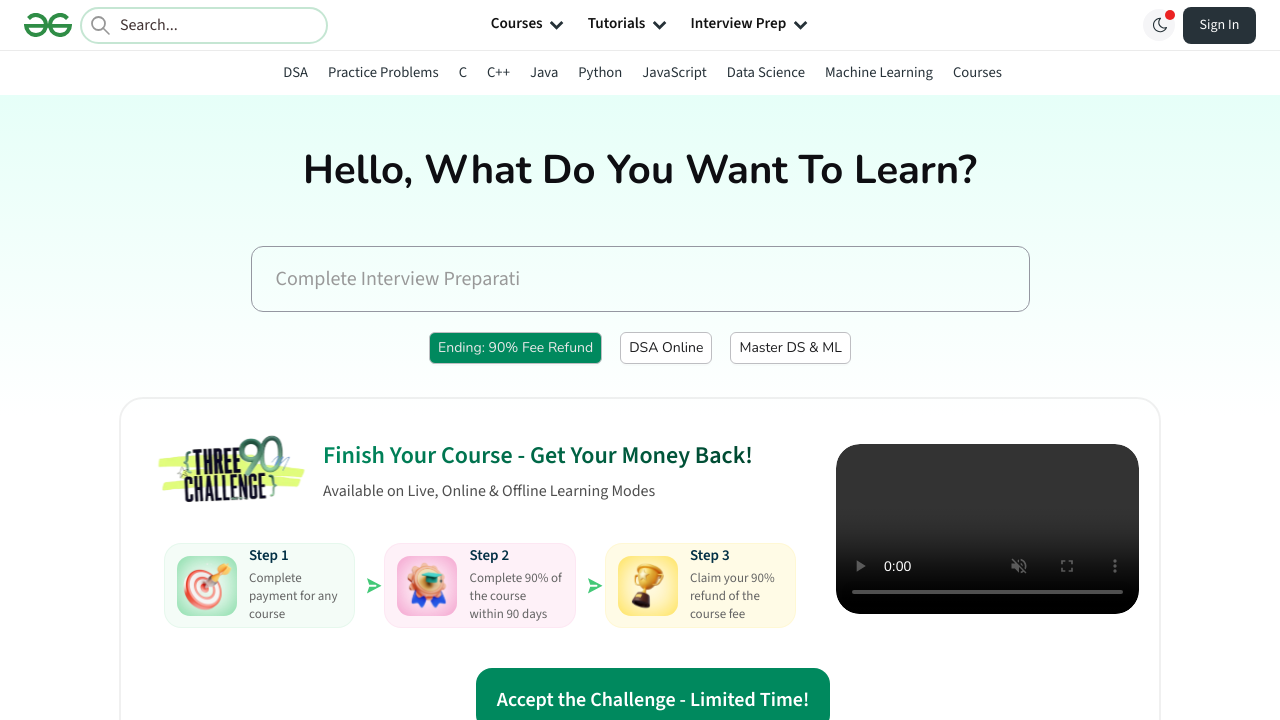